Tests multi-select dropdown functionality by selecting and deselecting options using different methods (by index, visible text), selecting all options, and then deselecting all

Starting URL: http://syntaxprojects.com/basic-select-dropdown-demo.php

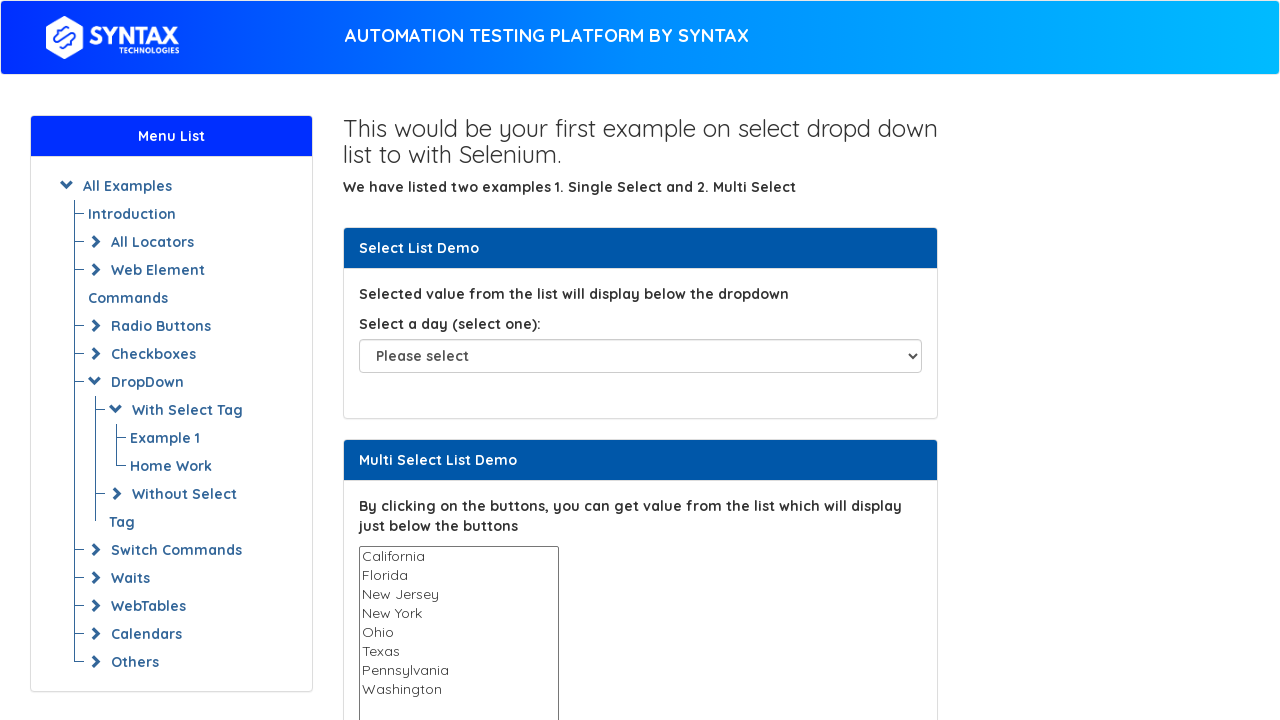

Located multi-select dropdown element
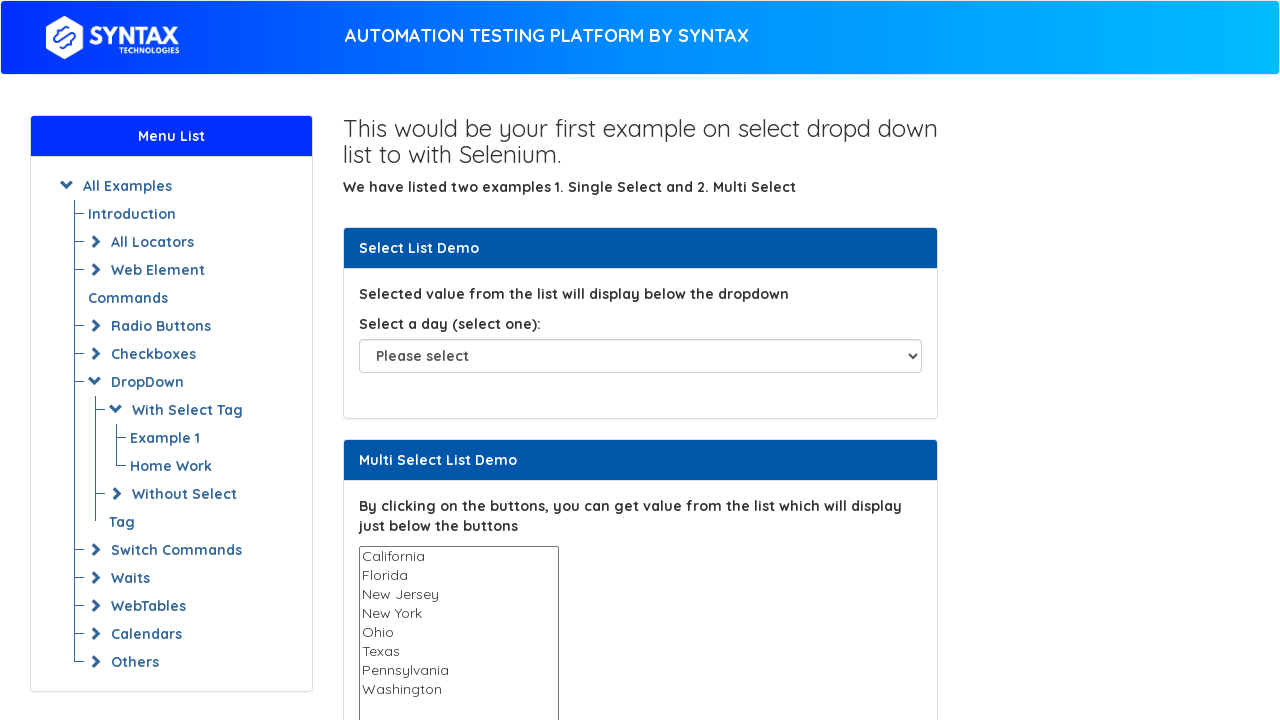

Selected 4th option (index 3) from dropdown on select#multi-select
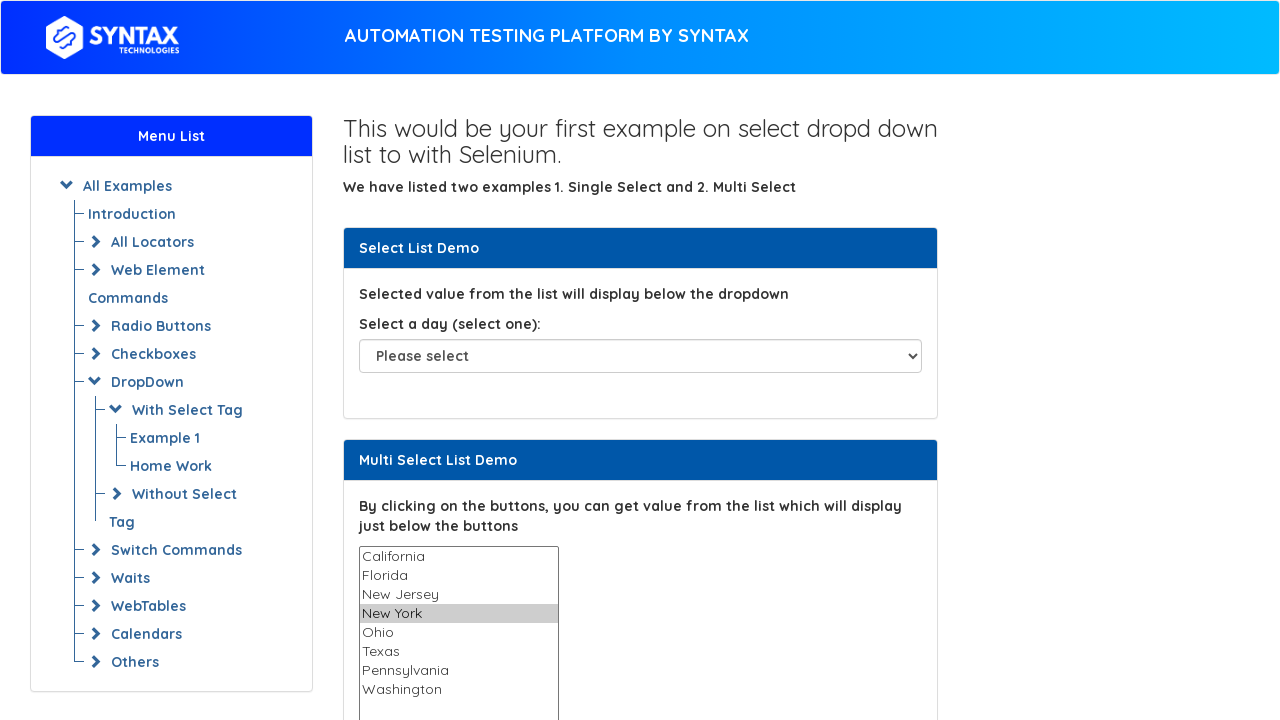

Selected 'Texas' option by visible text on select#multi-select
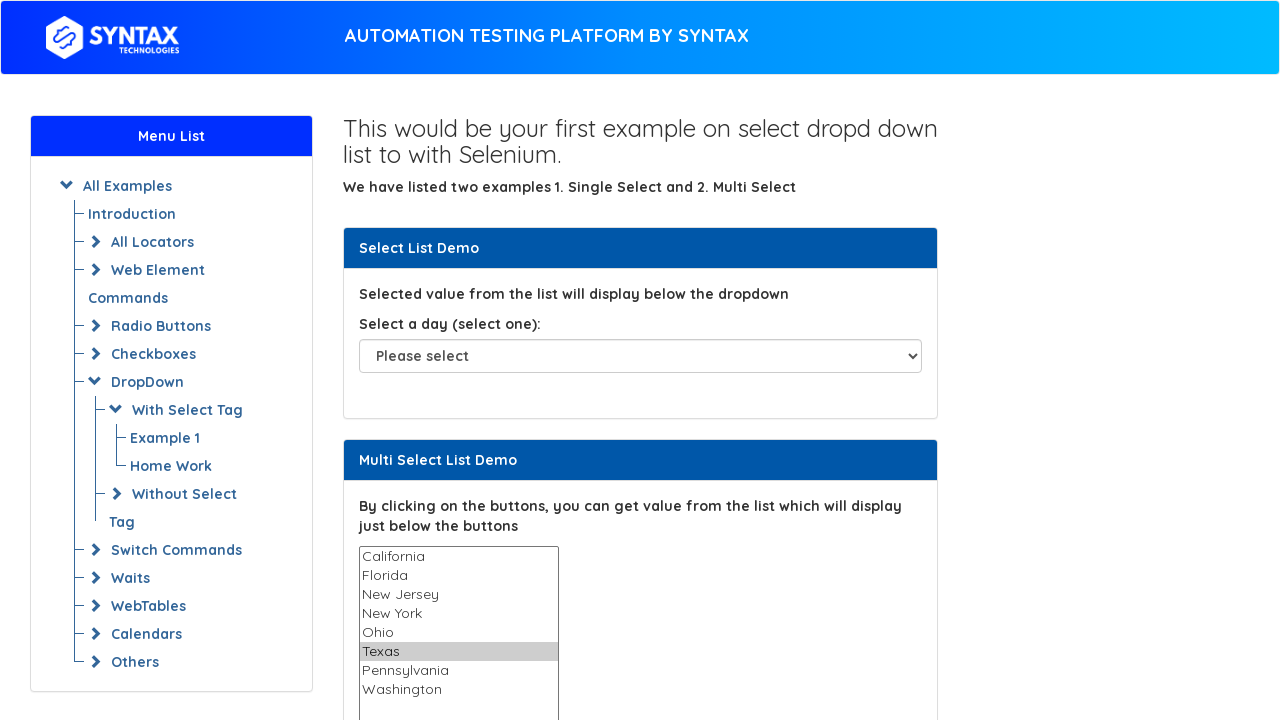

Waited 3 seconds
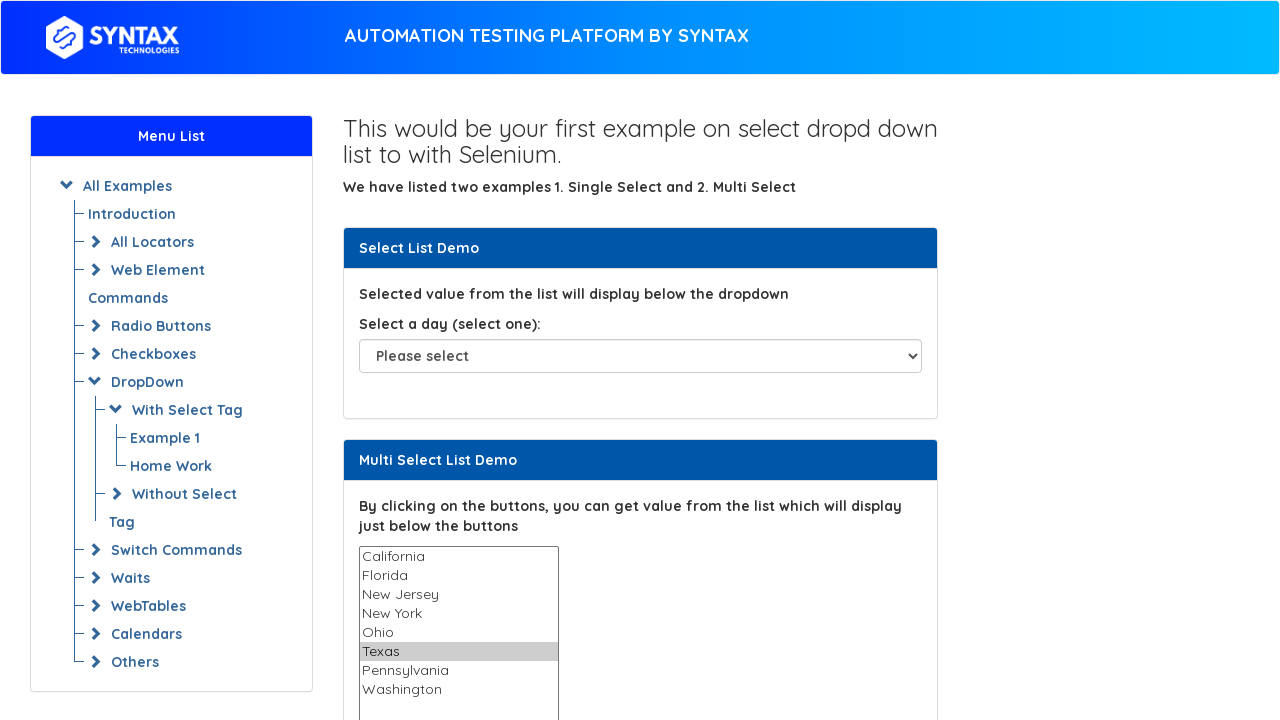

Pressed Control key down
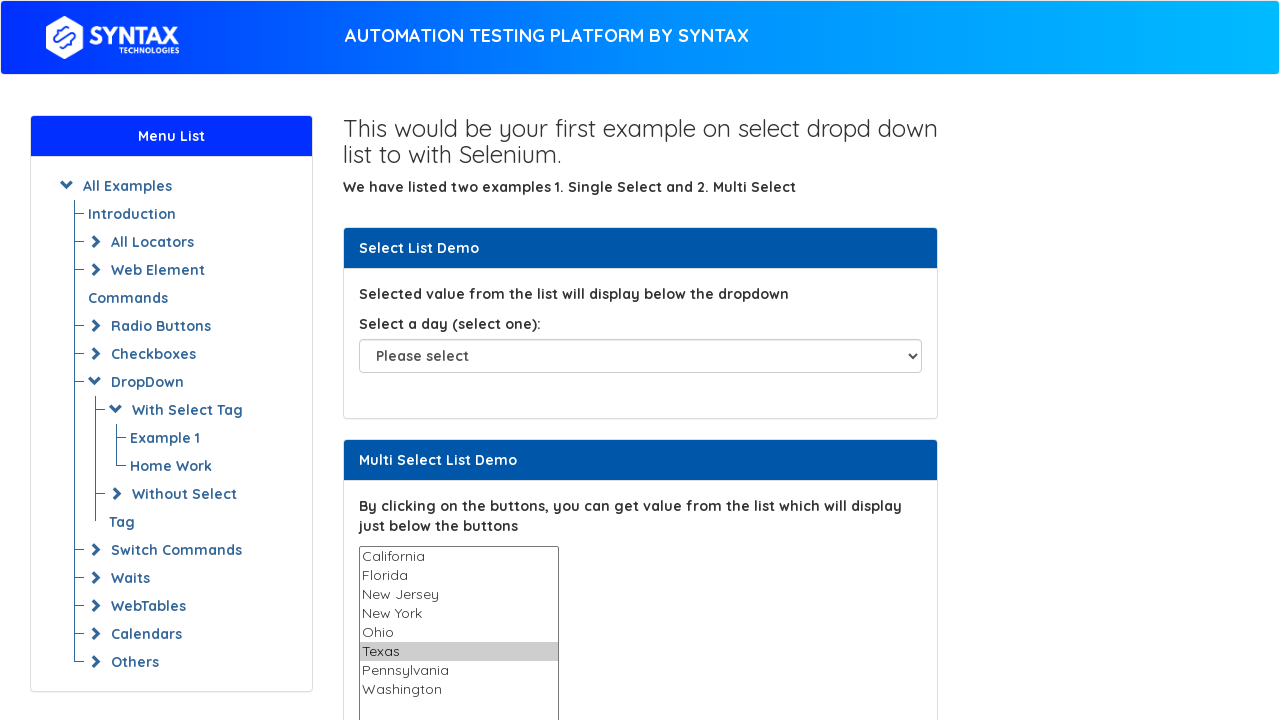

Clicked 4th option (index 3) while holding Control to deselect at (458, 614) on select#multi-select >> option >> nth=3
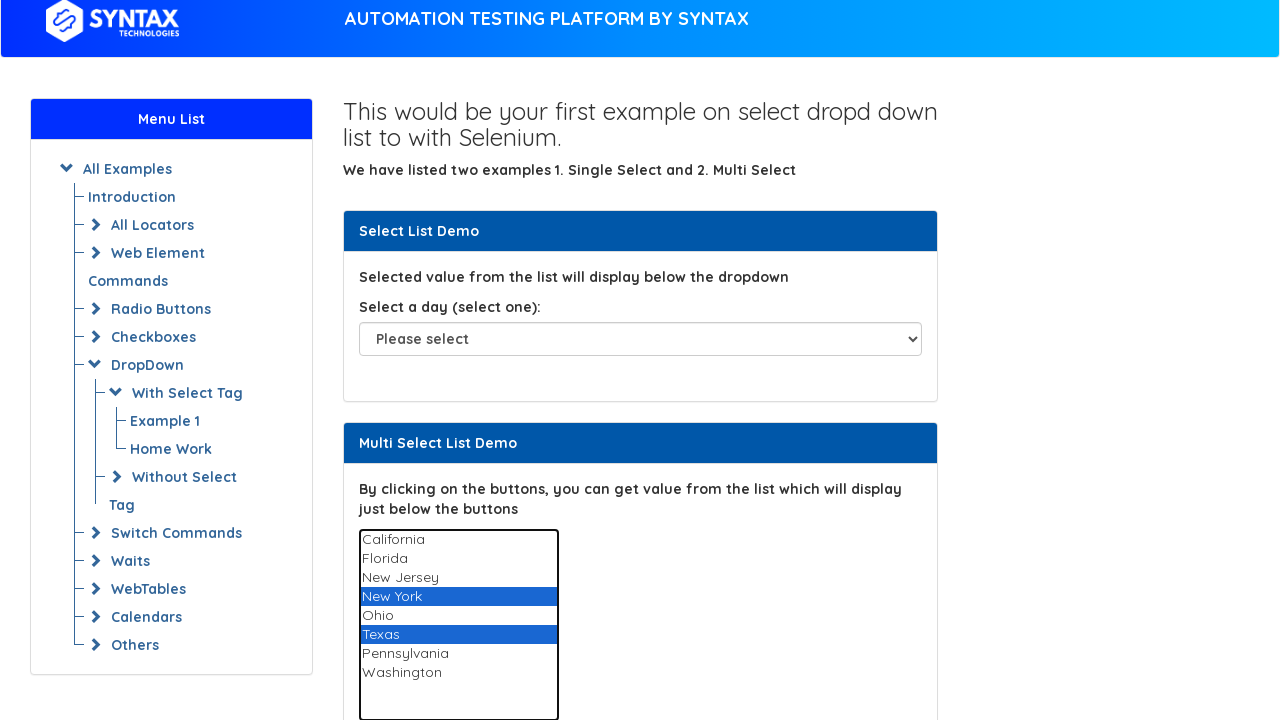

Released Control key
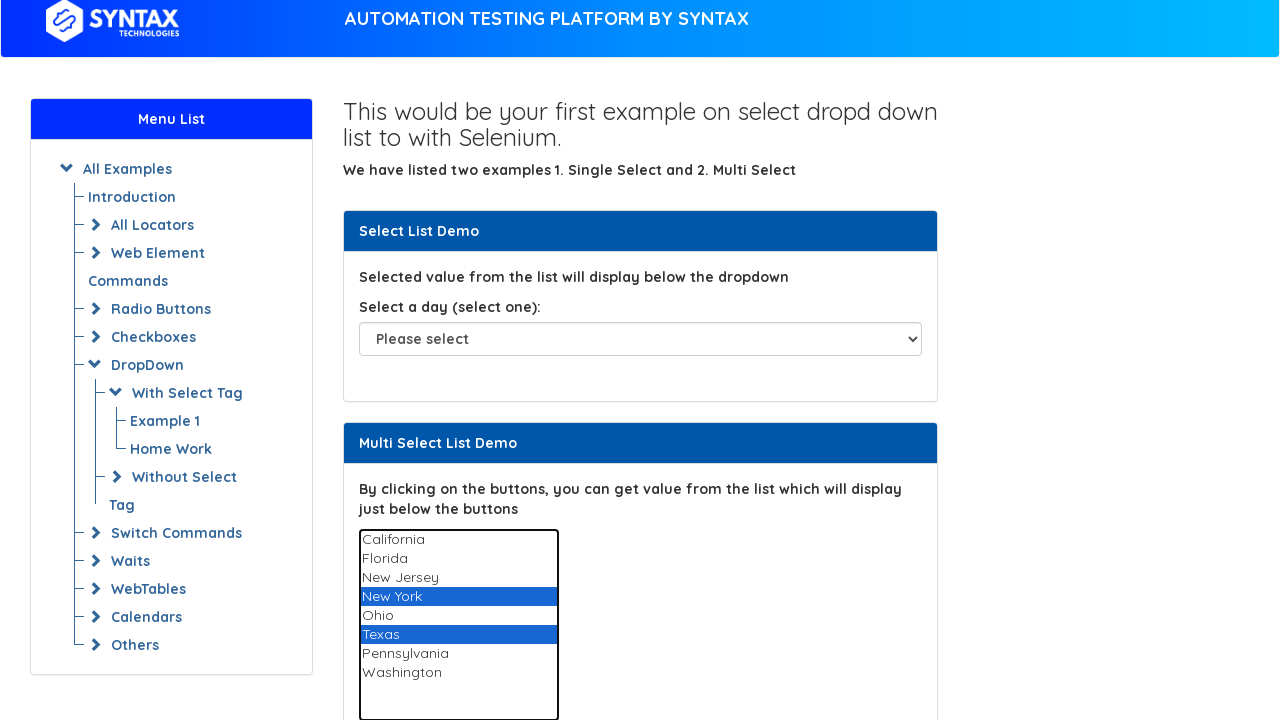

Counted total options in dropdown: 8
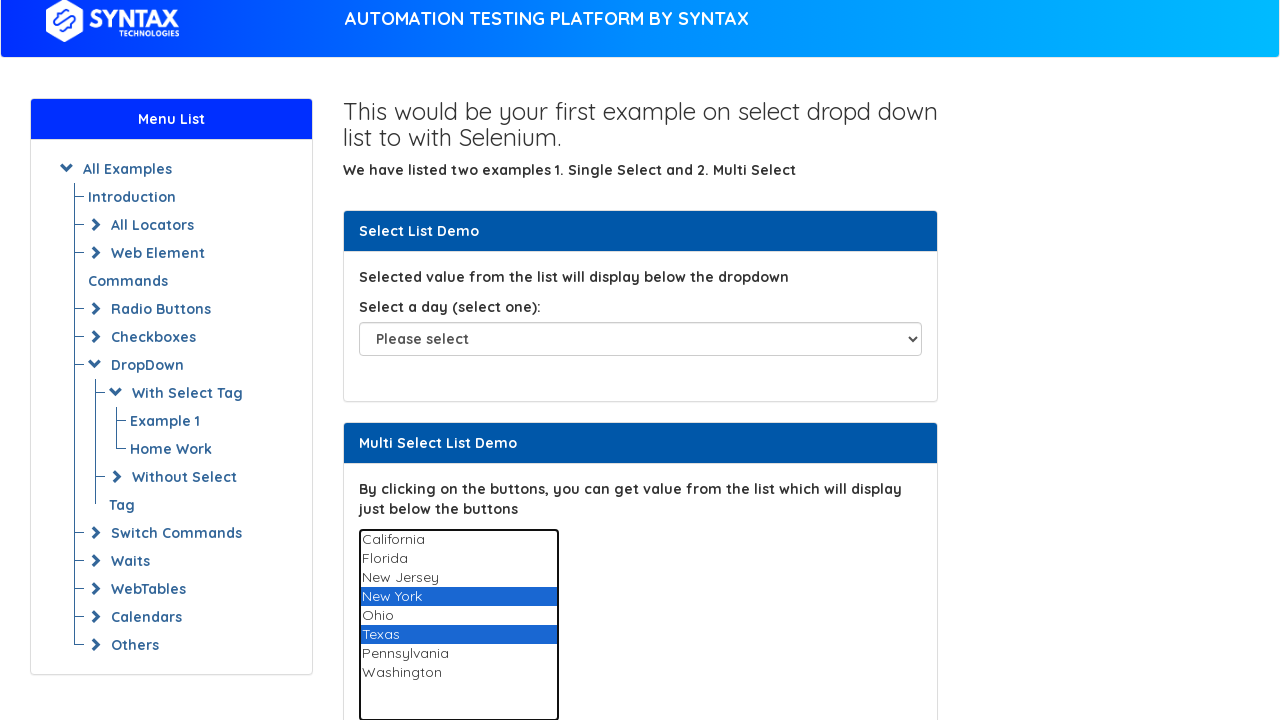

Selected option at index 0 on select#multi-select
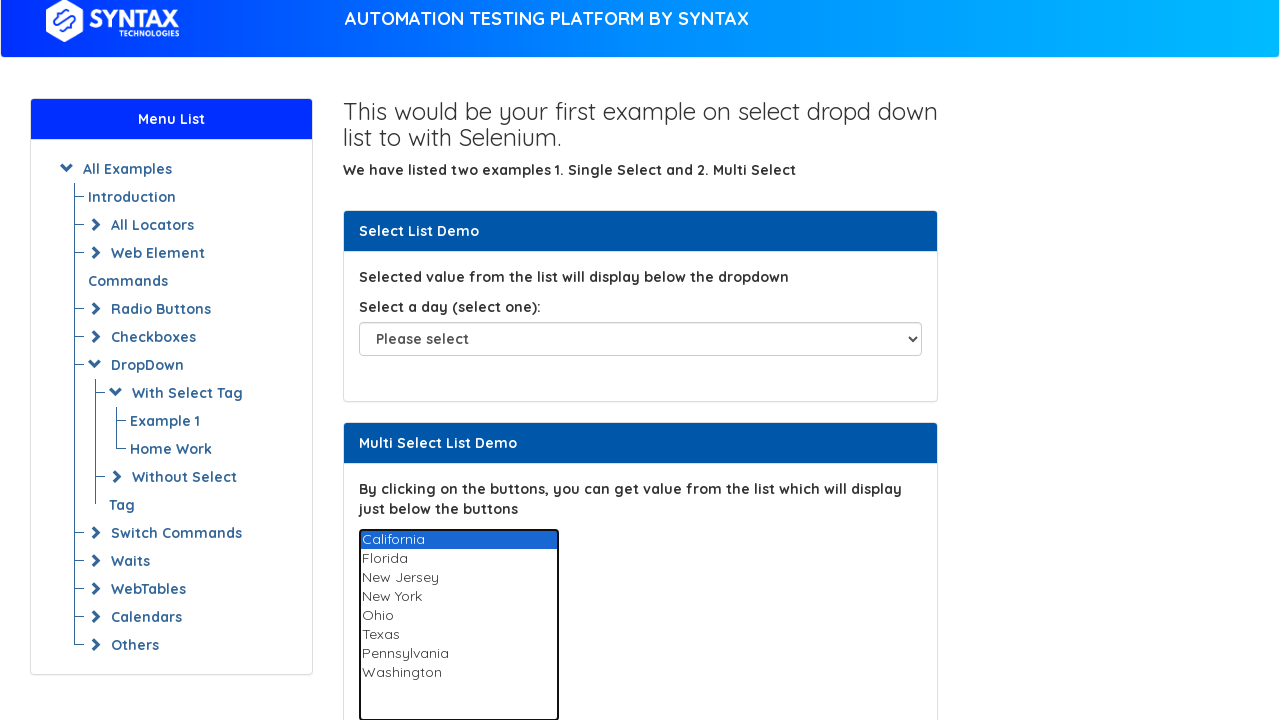

Selected option at index 1 on select#multi-select
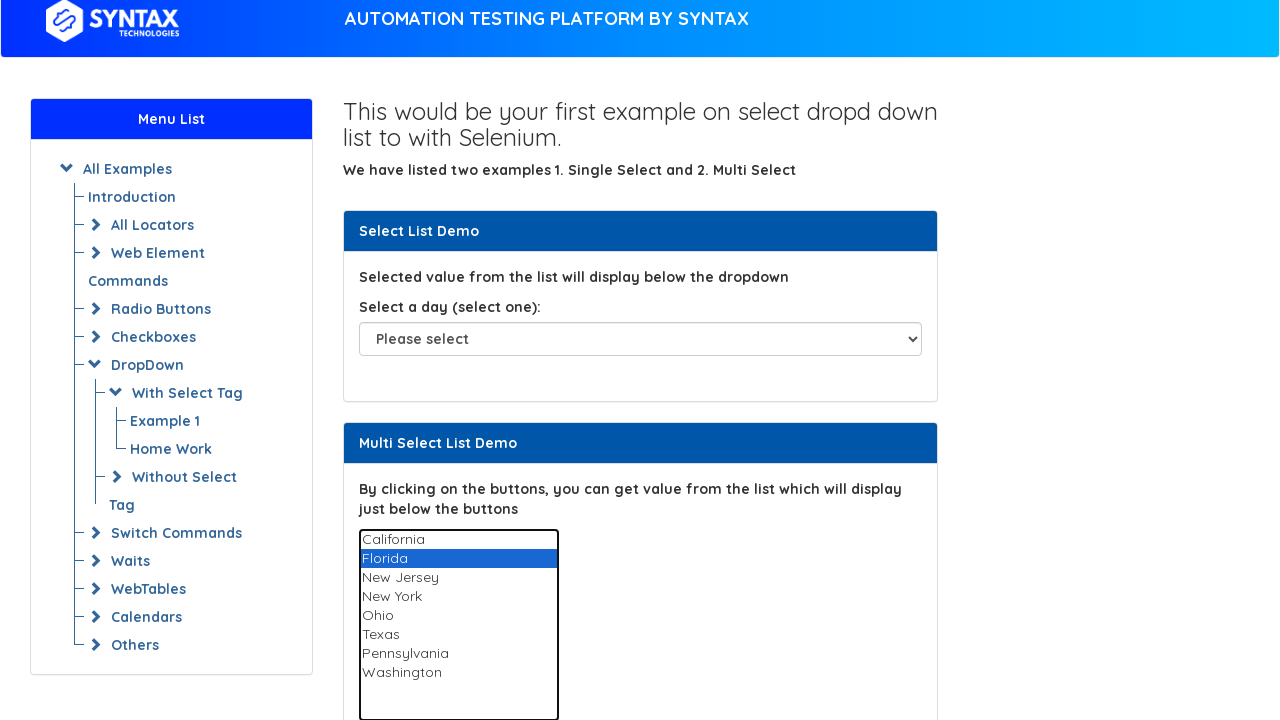

Selected option at index 2 on select#multi-select
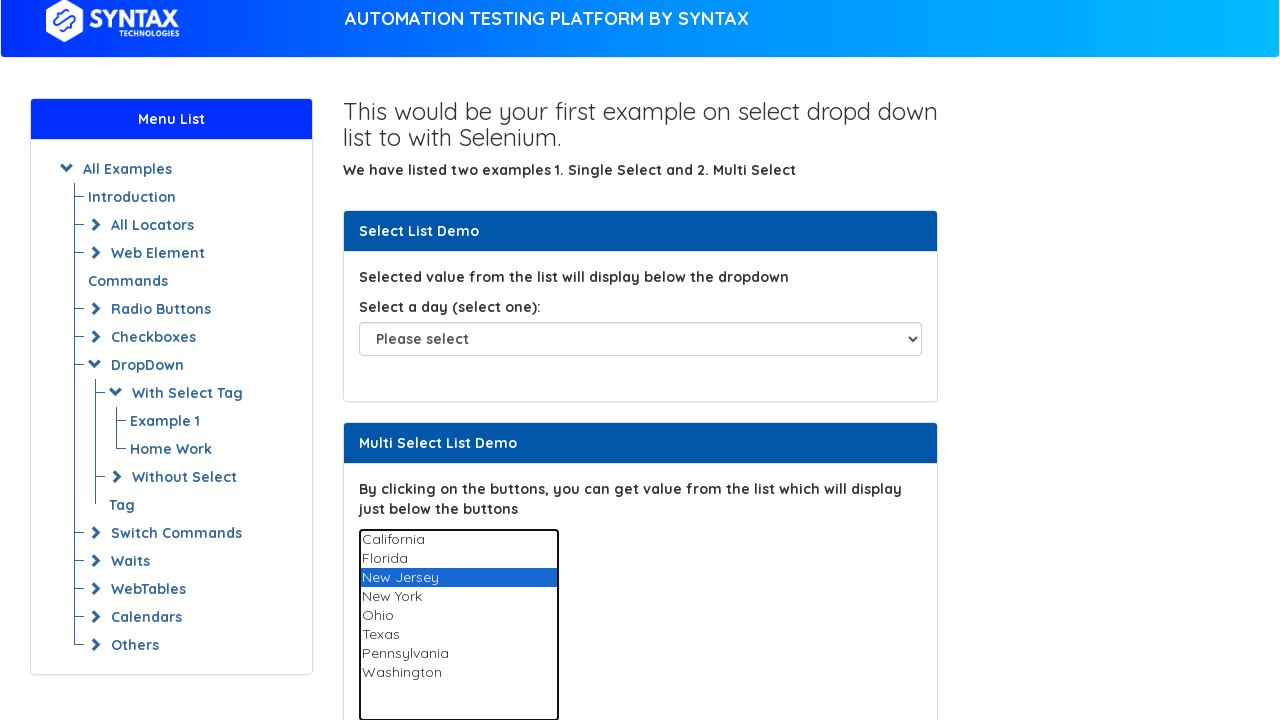

Selected option at index 3 on select#multi-select
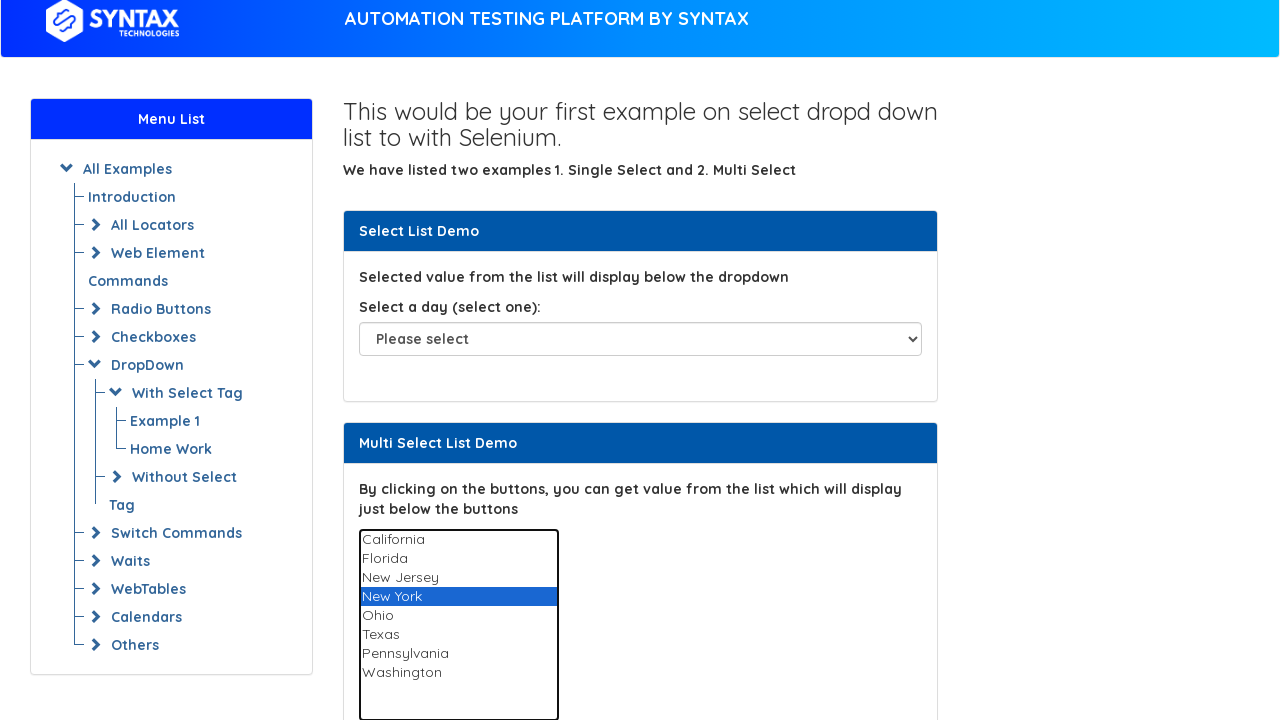

Selected option at index 4 on select#multi-select
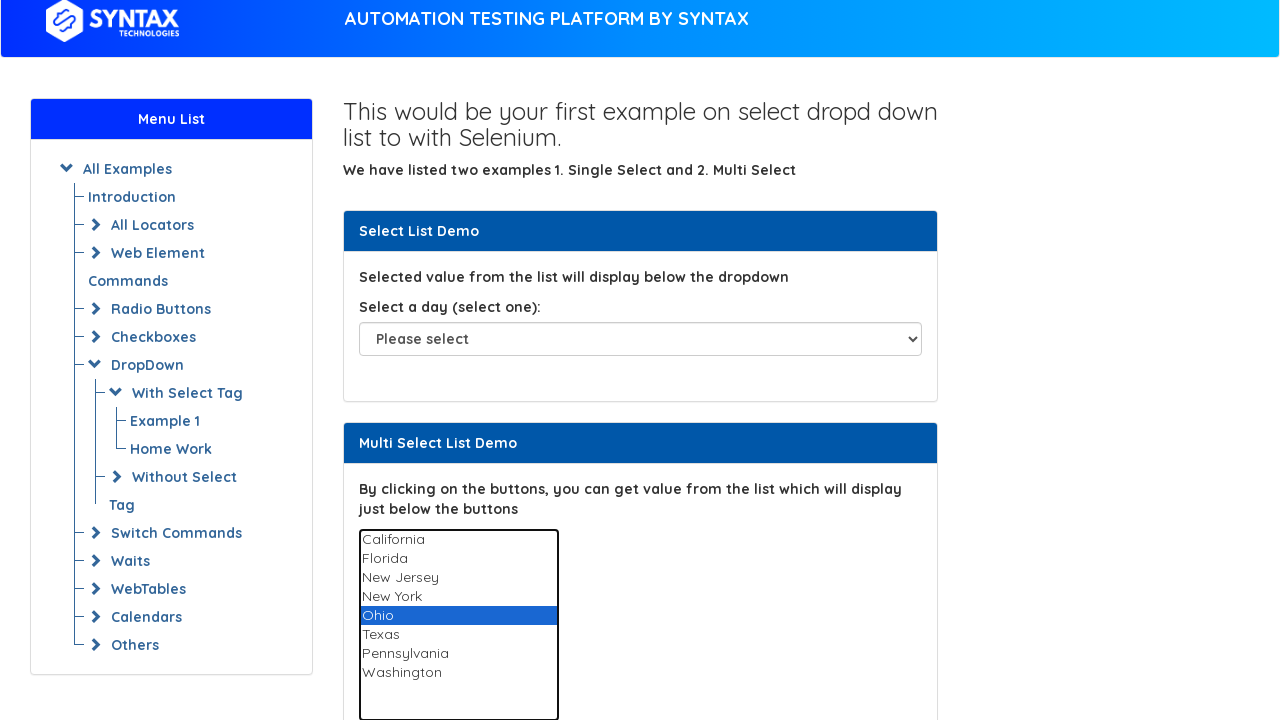

Selected option at index 5 on select#multi-select
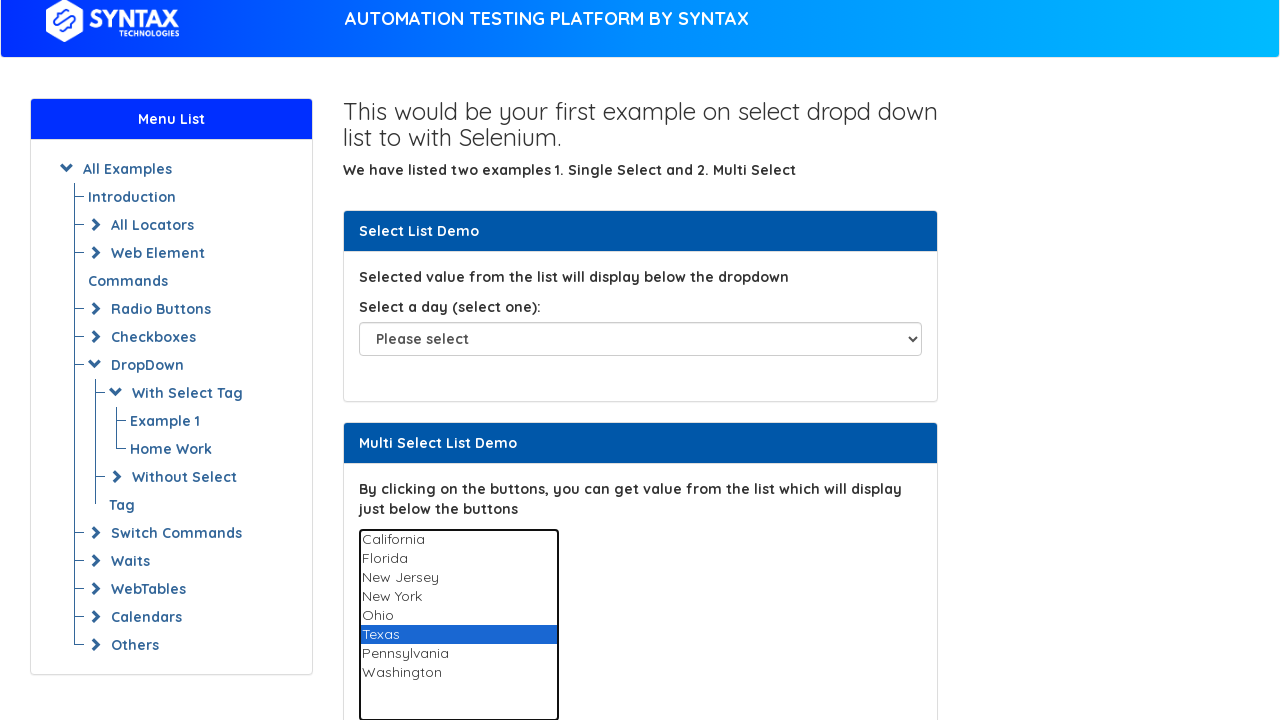

Selected option at index 6 on select#multi-select
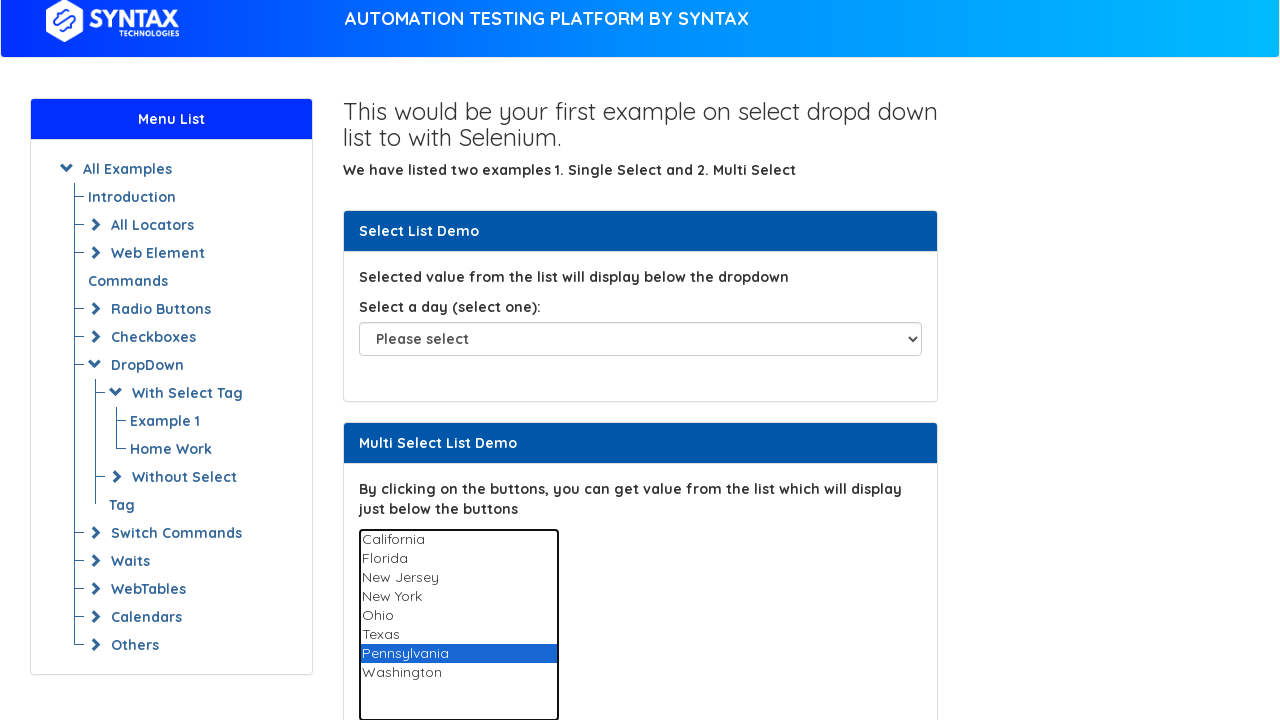

Selected option at index 7 on select#multi-select
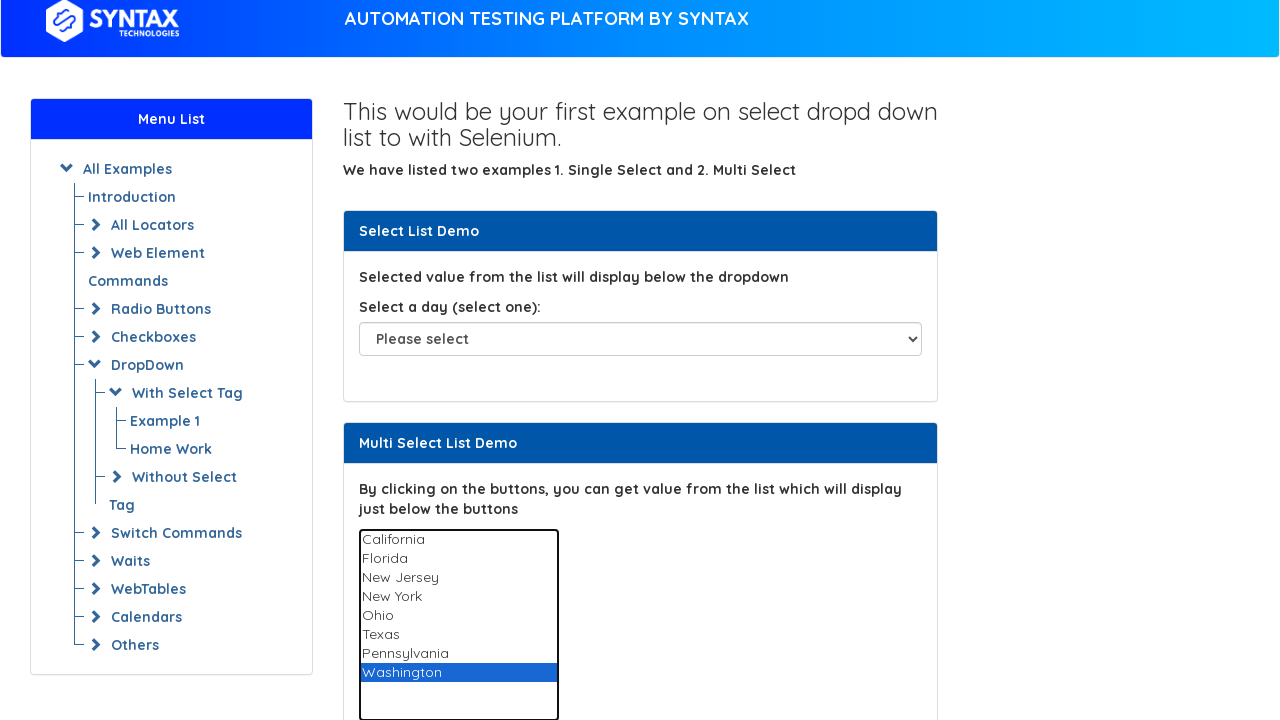

Waited 3 seconds after selecting all options
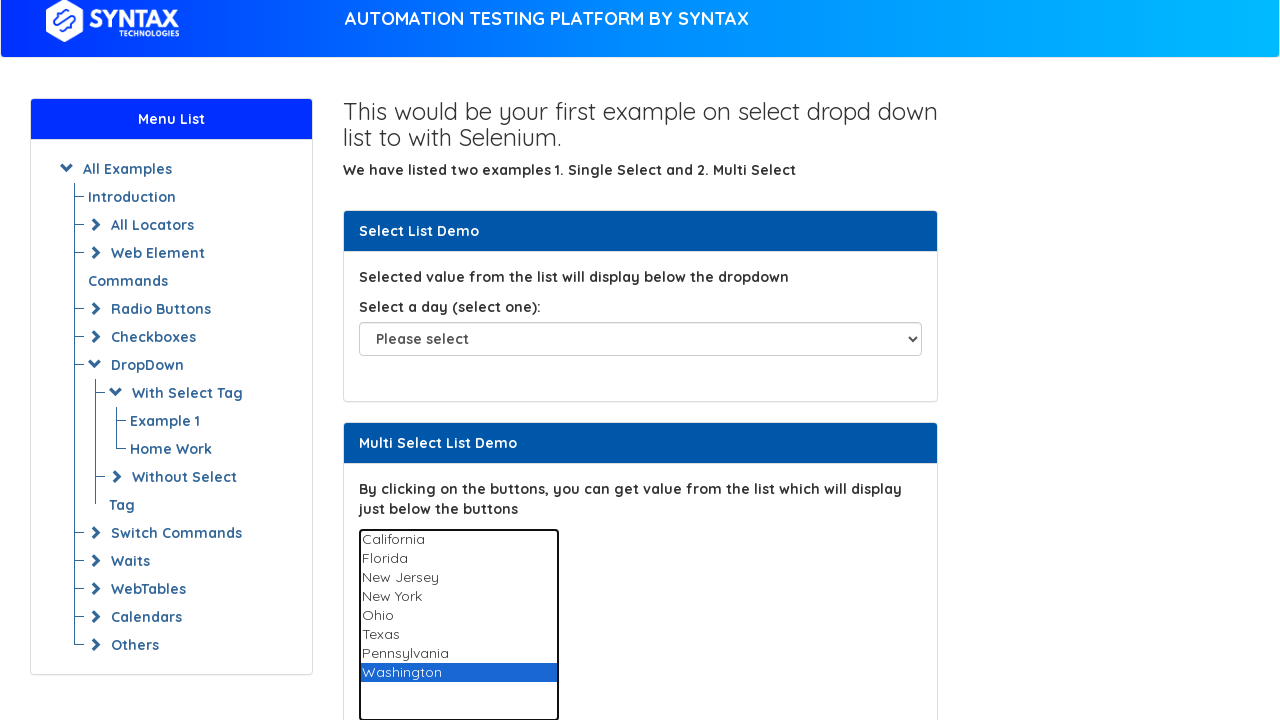

Deselected all options by passing empty array on select#multi-select
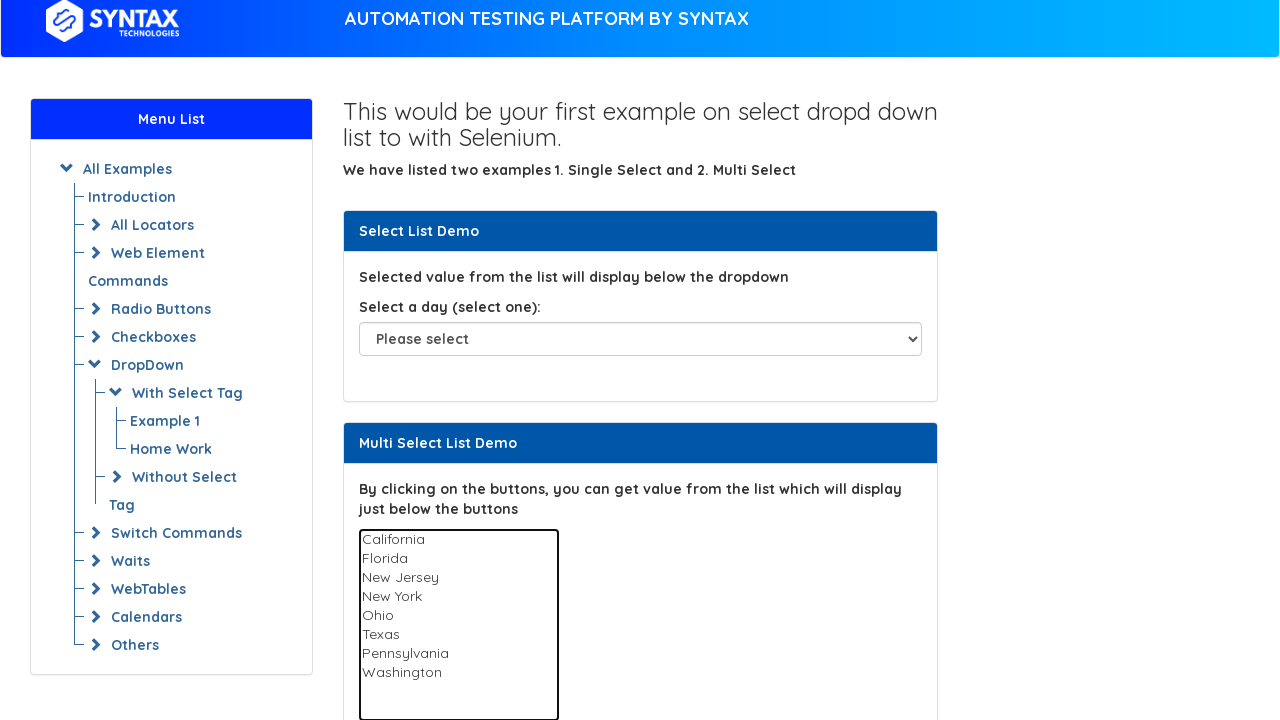

Verified dropdown is multiple select: True
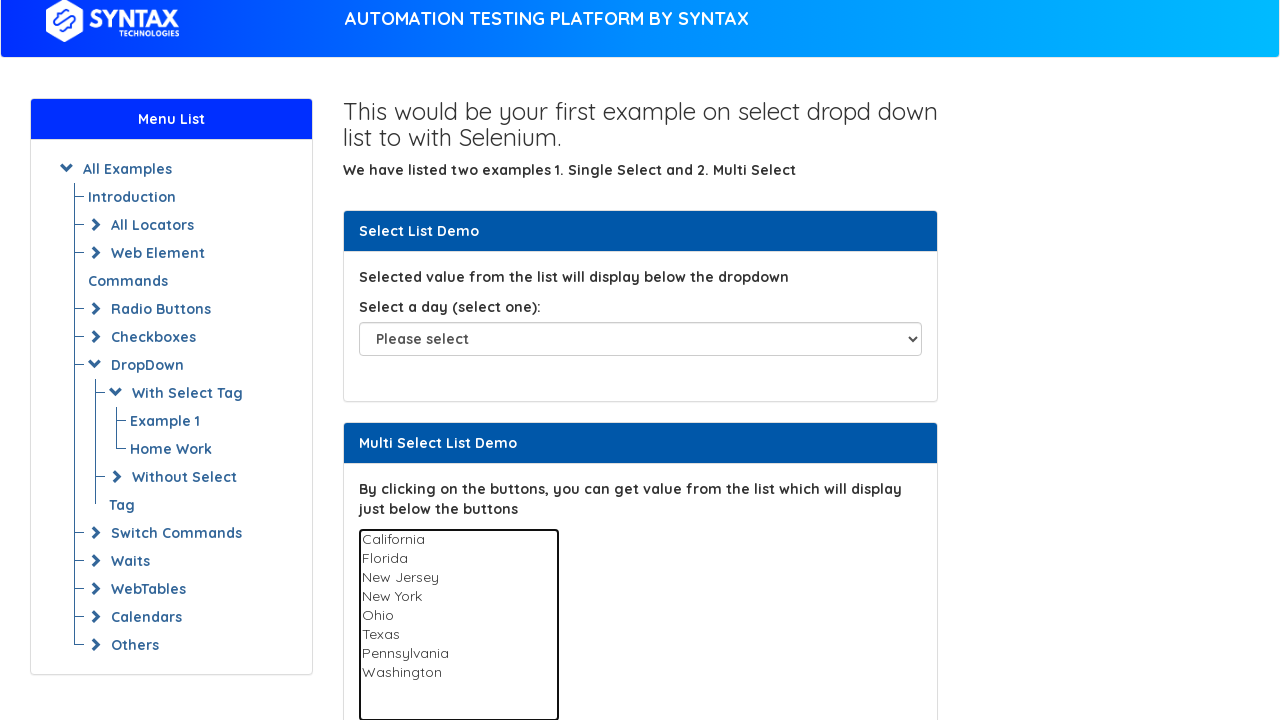

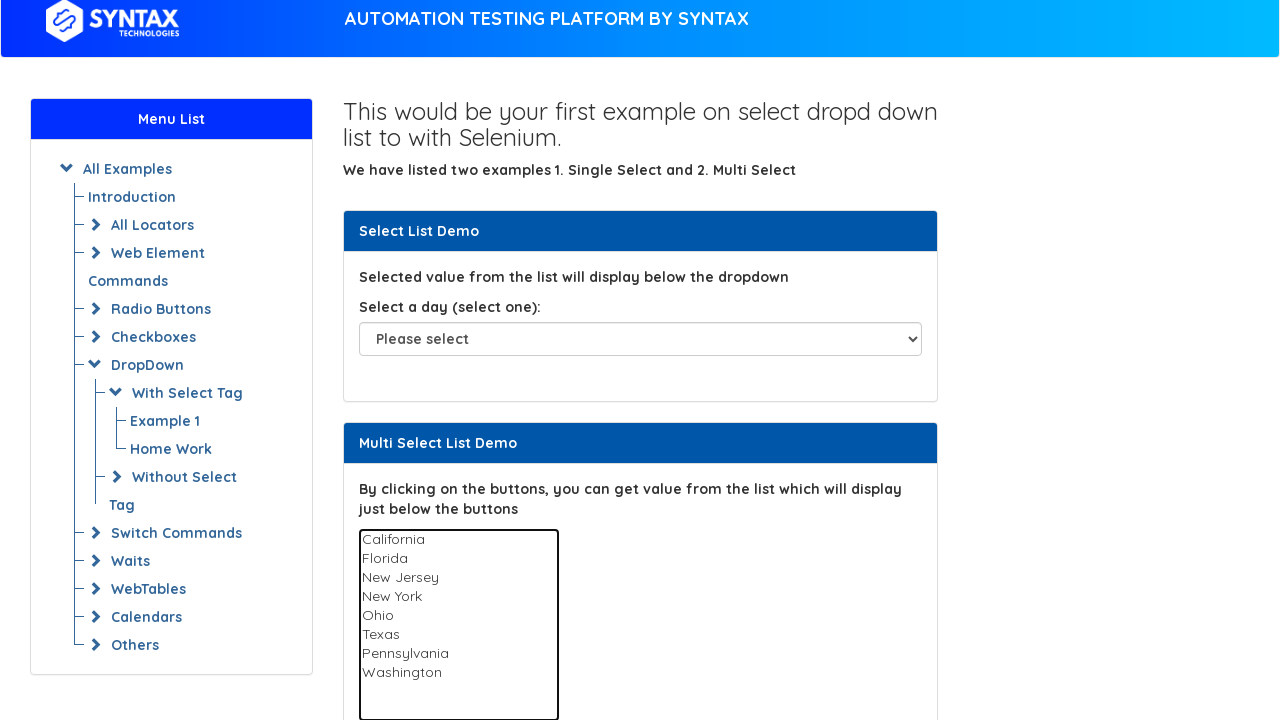